Tests dynamic controls page by clicking a button that reveals a text input field, waiting for it to become clickable, then typing text into it

Starting URL: https://the-internet.herokuapp.com/dynamic_controls

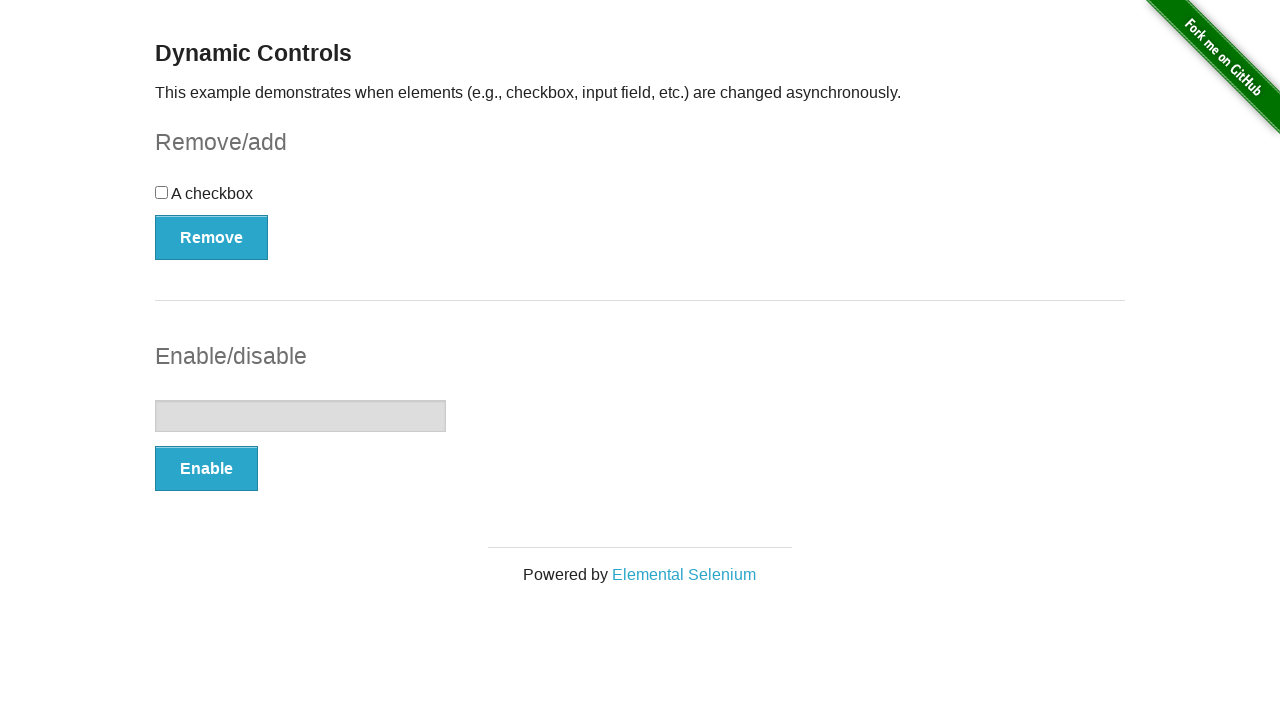

Navigated to dynamic controls page
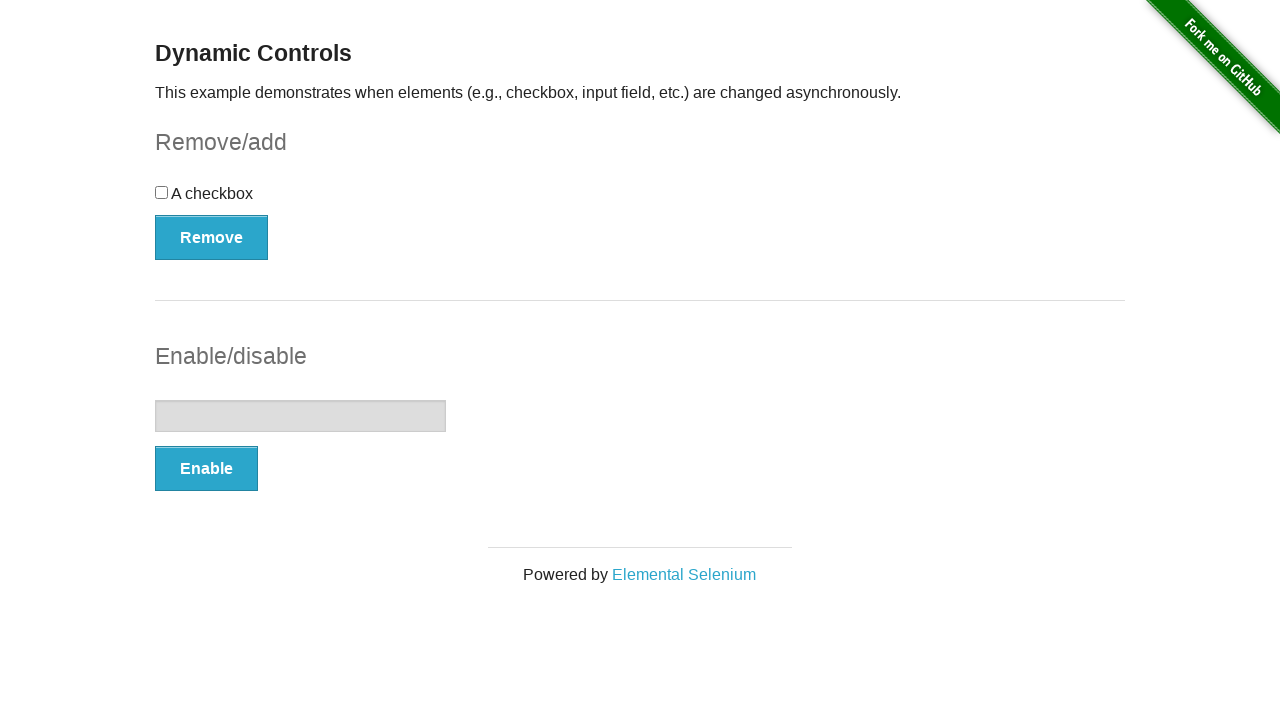

Clicked button to reveal text input field at (206, 469) on #input-example > button
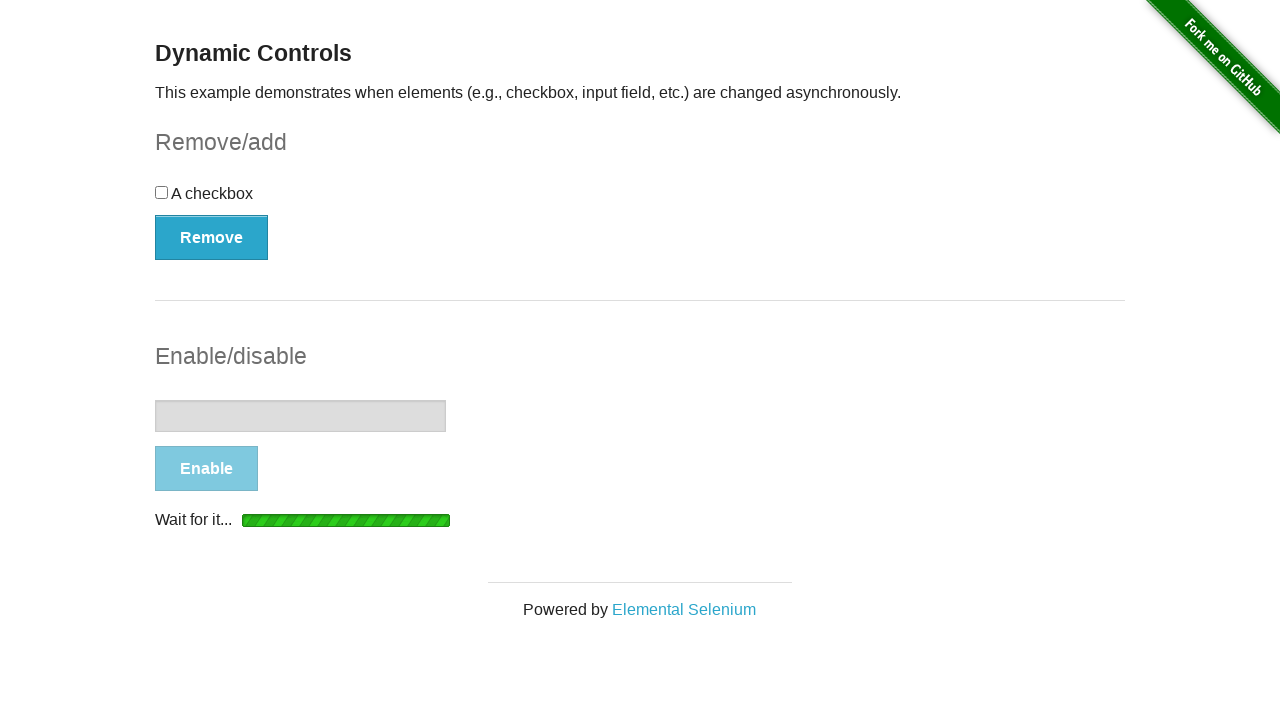

Text input field became visible and clickable
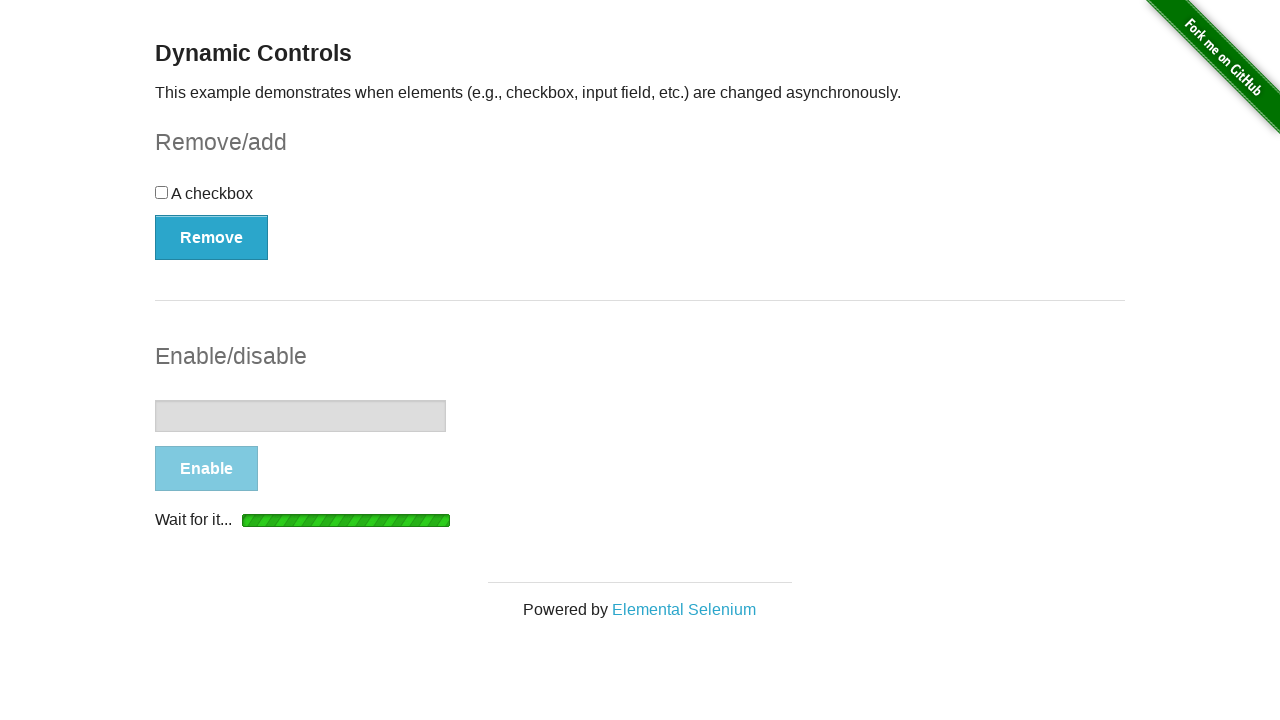

Typed 'Correct Wait' into the text input field on #input-example > input[type=text]
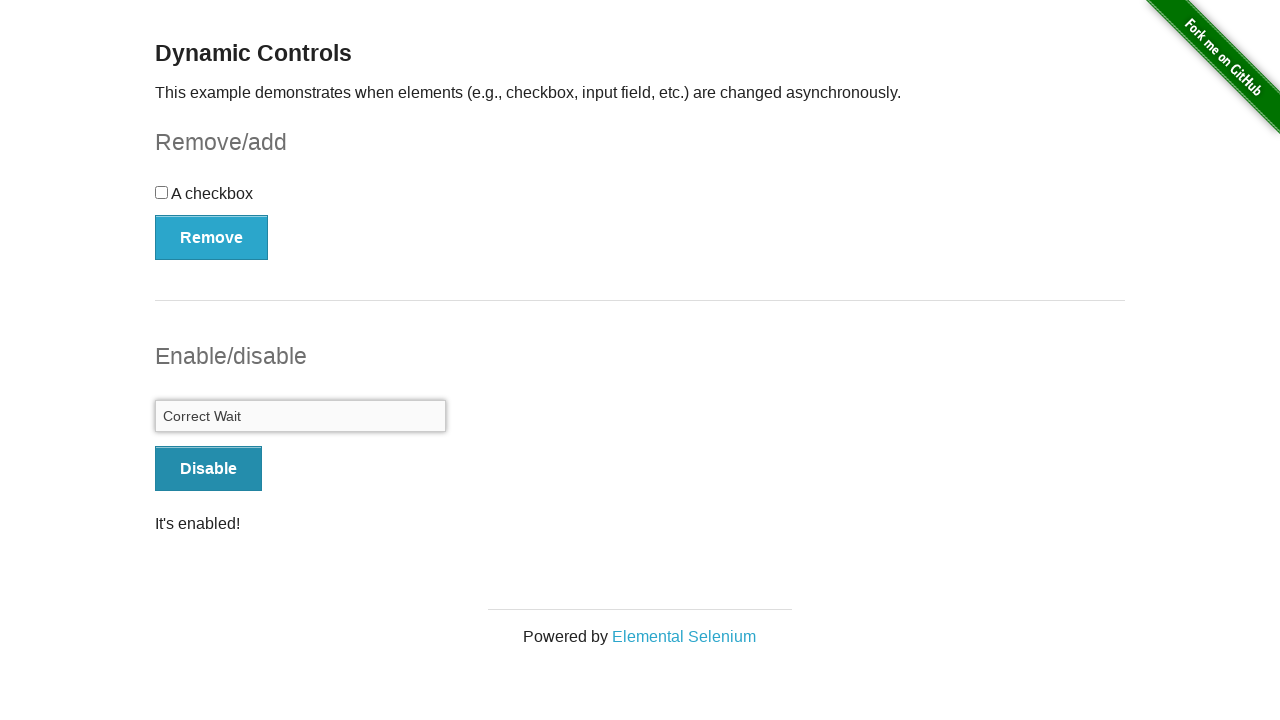

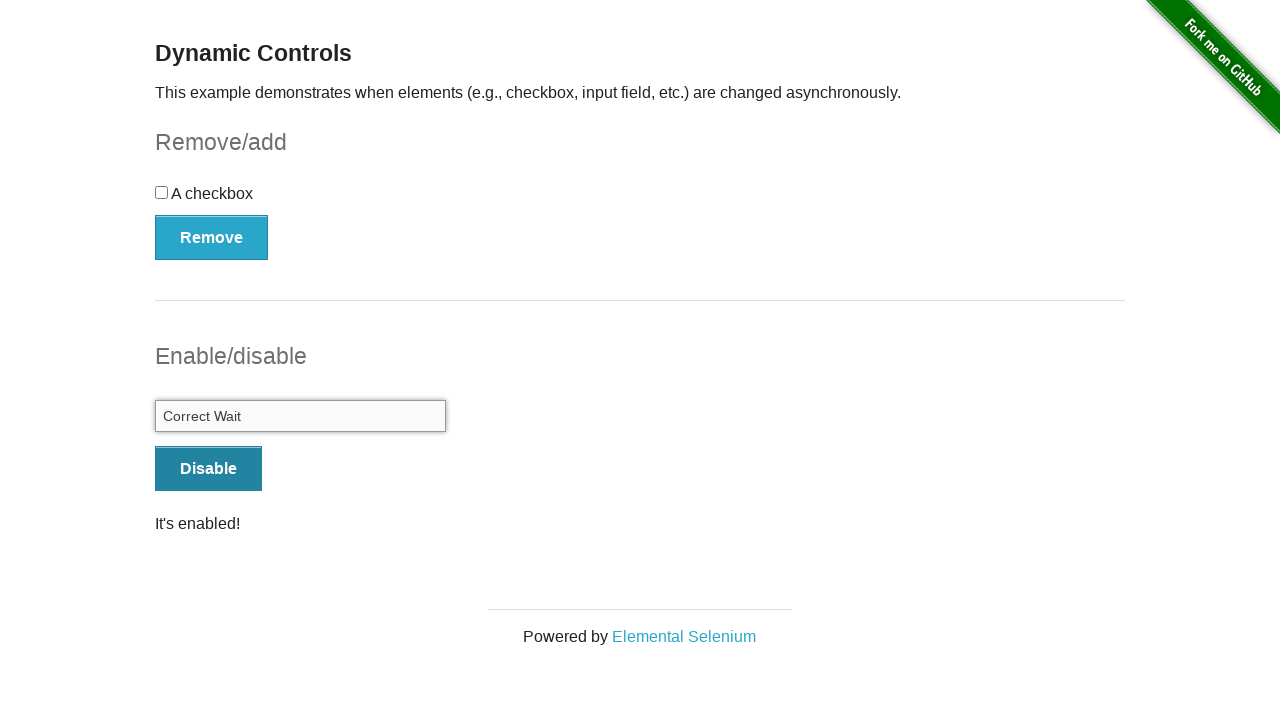